Tests navigation from manager page back to home page by clicking Home button and verifying the Bank Manager Login button appears

Starting URL: https://www.globalsqa.com/angularJs-protractor/BankingProject/#/manager

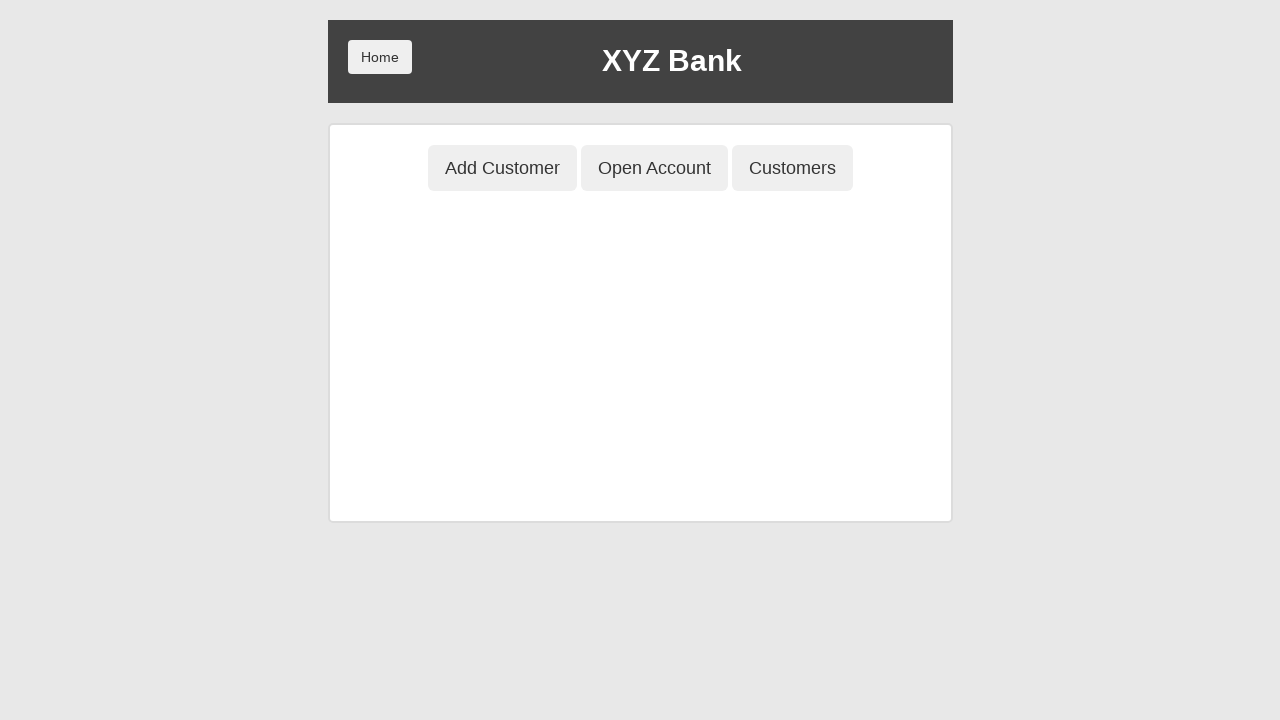

Clicked Home button to navigate back from manager page at (380, 57) on xpath=//div[1]/button[1]
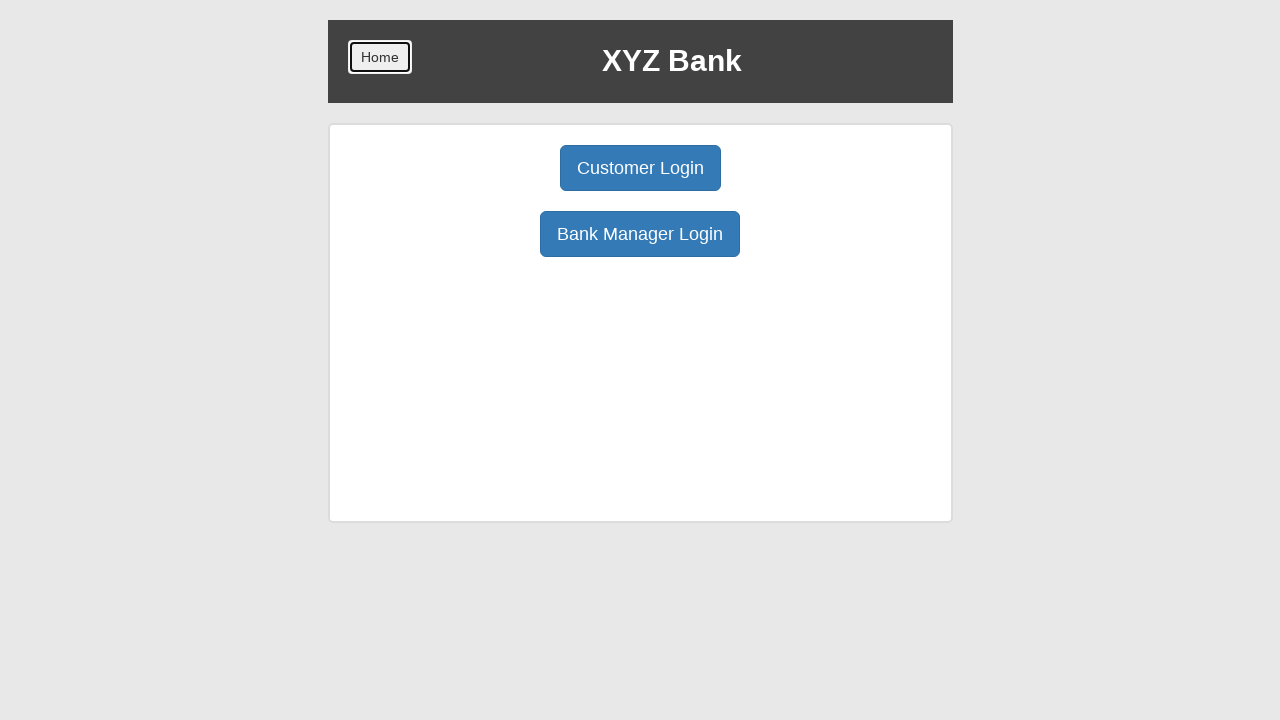

Bank Manager Login button loaded on home page
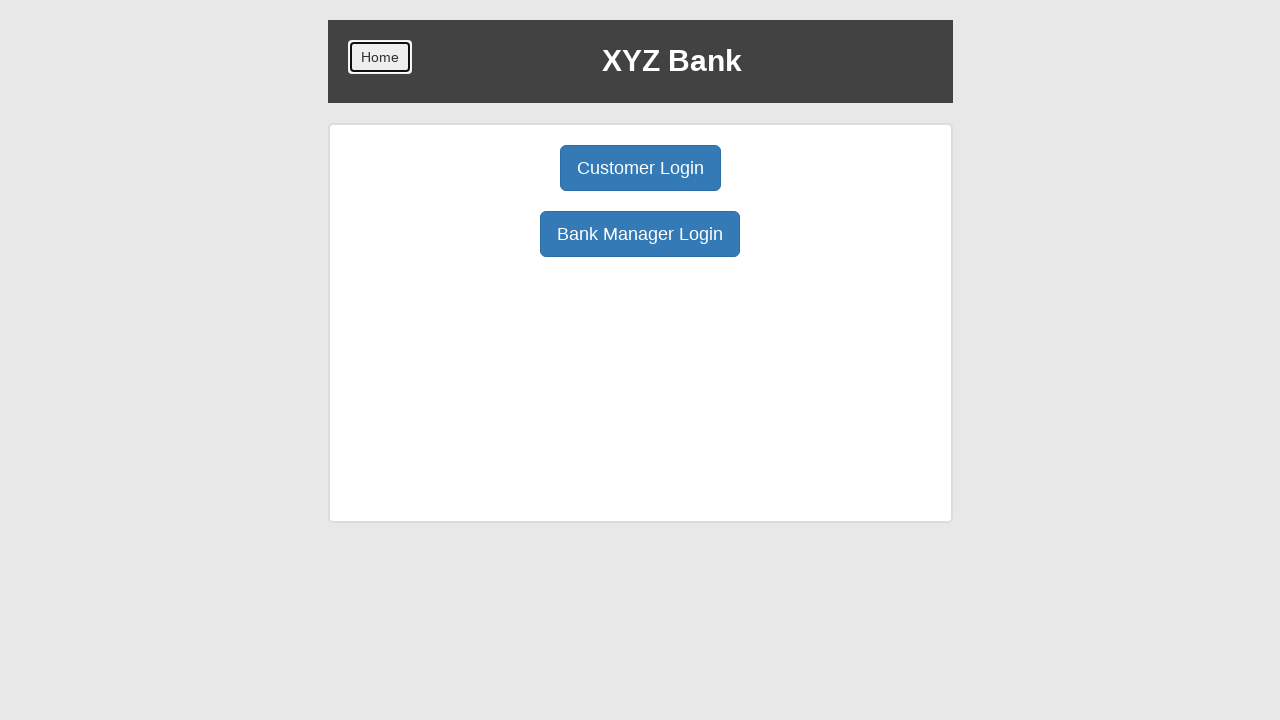

Verified Bank Manager Login button text content
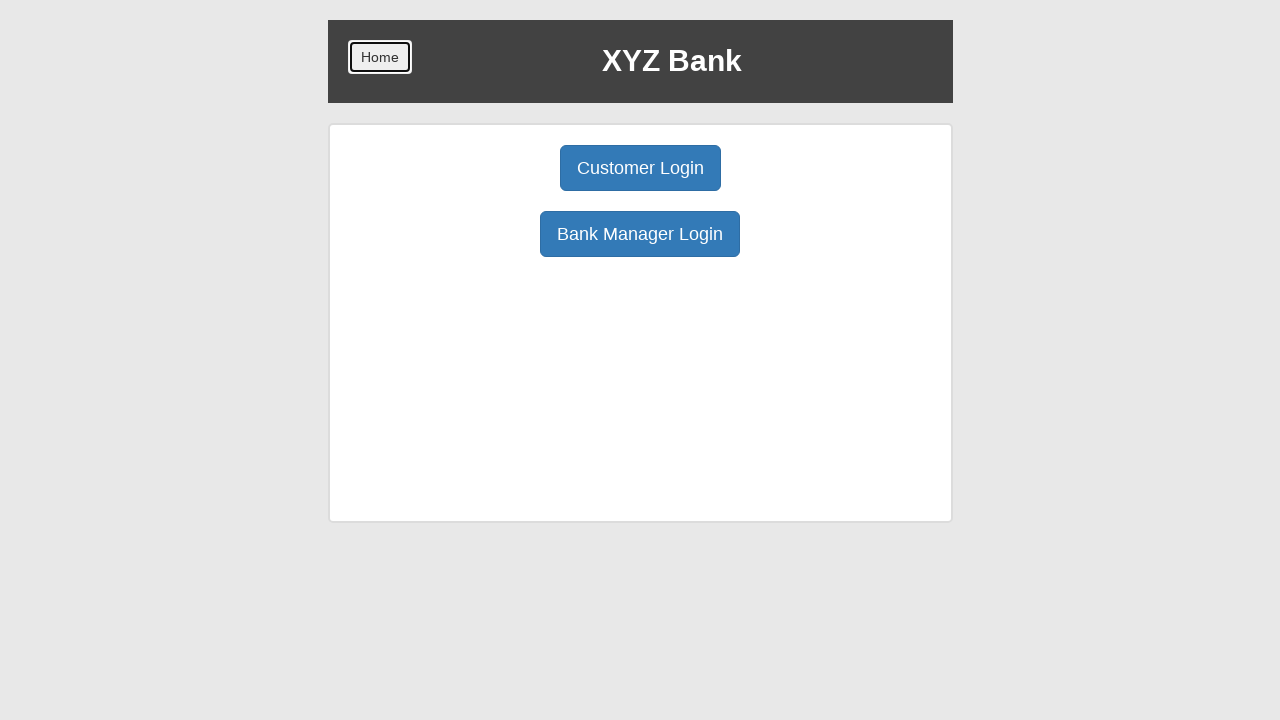

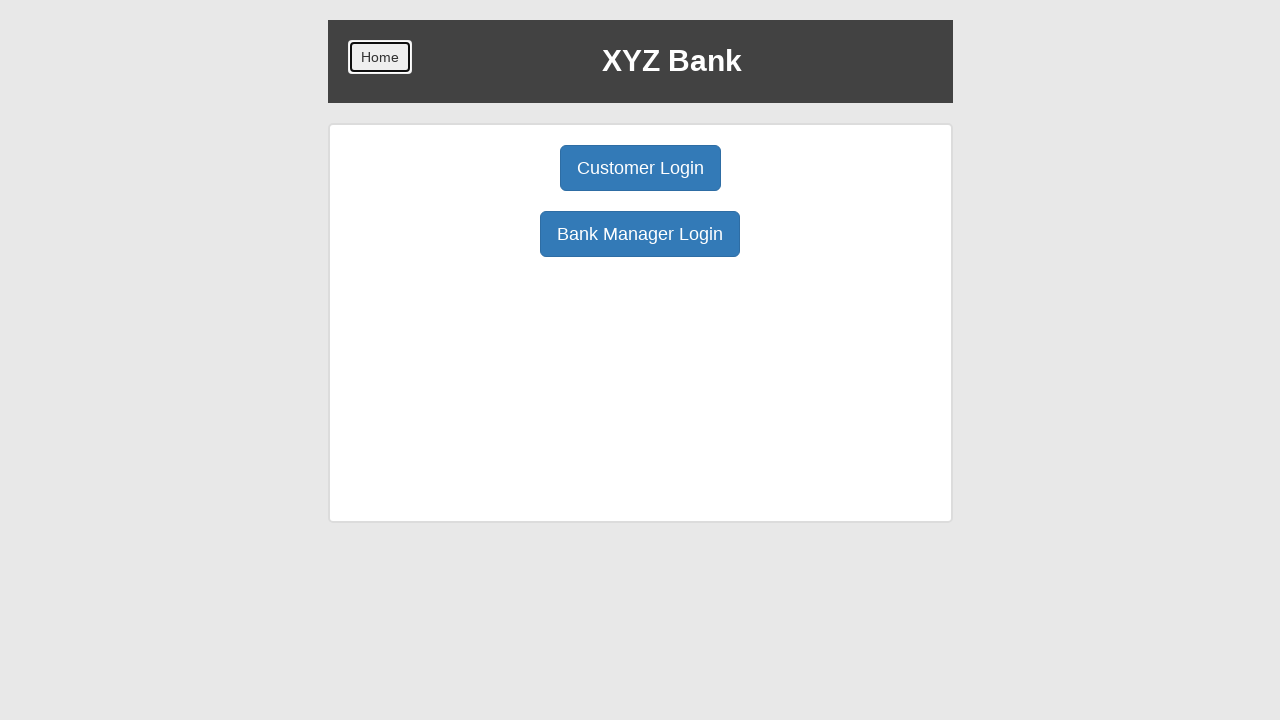